Solves a math problem on a form by calculating a value, filling the answer, selecting checkboxes/radio buttons, and submitting the form

Starting URL: http://suninjuly.github.io/math.html

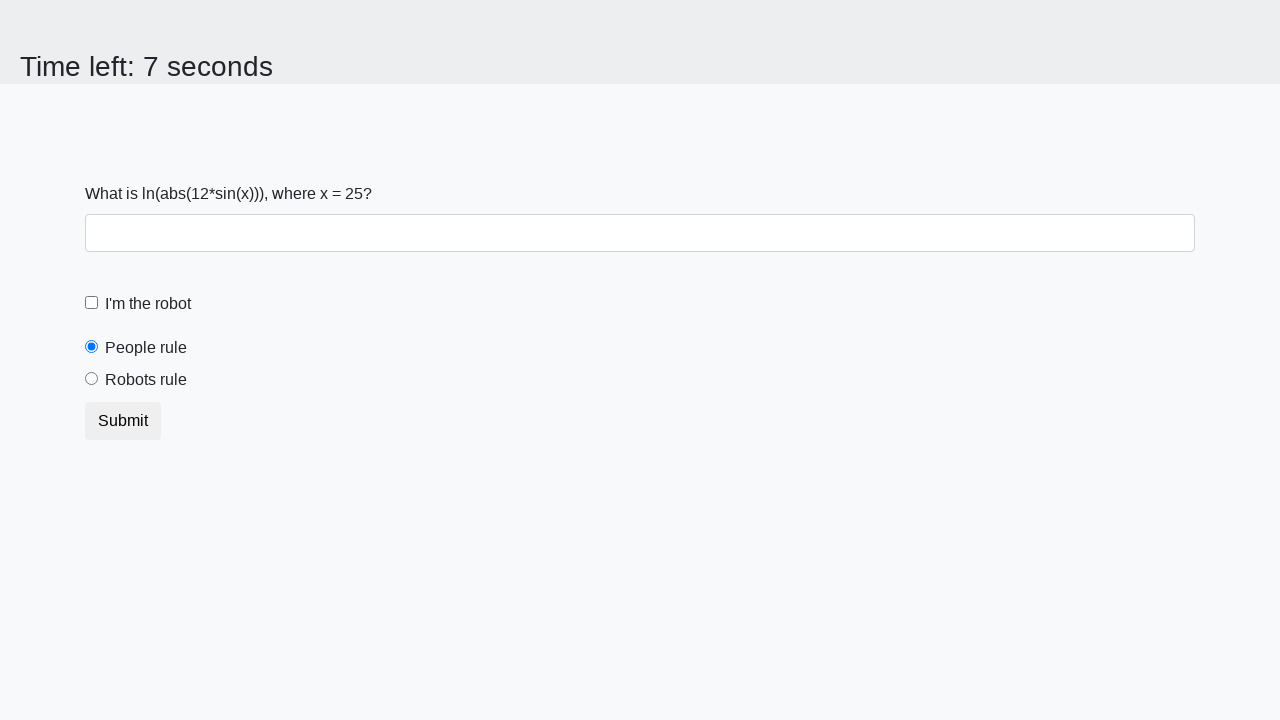

Retrieved x value from input_value element
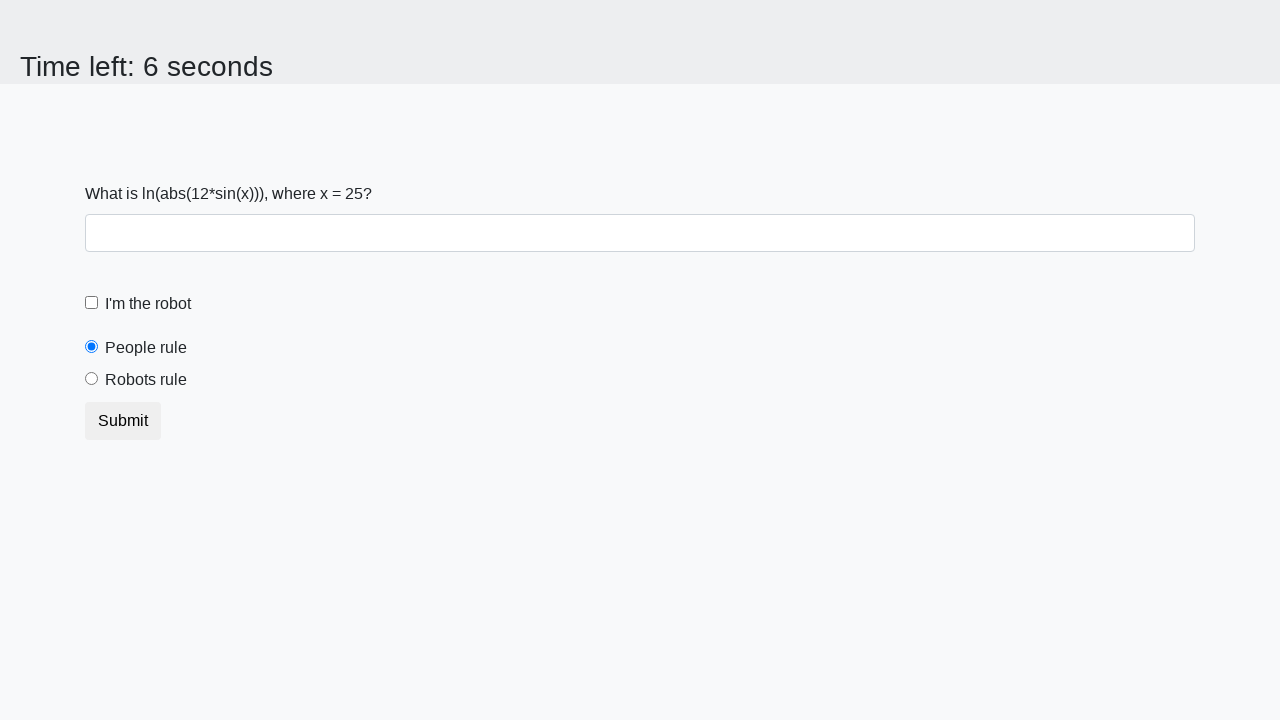

Calculated math result using formula: log(abs(12 * sin(x)))
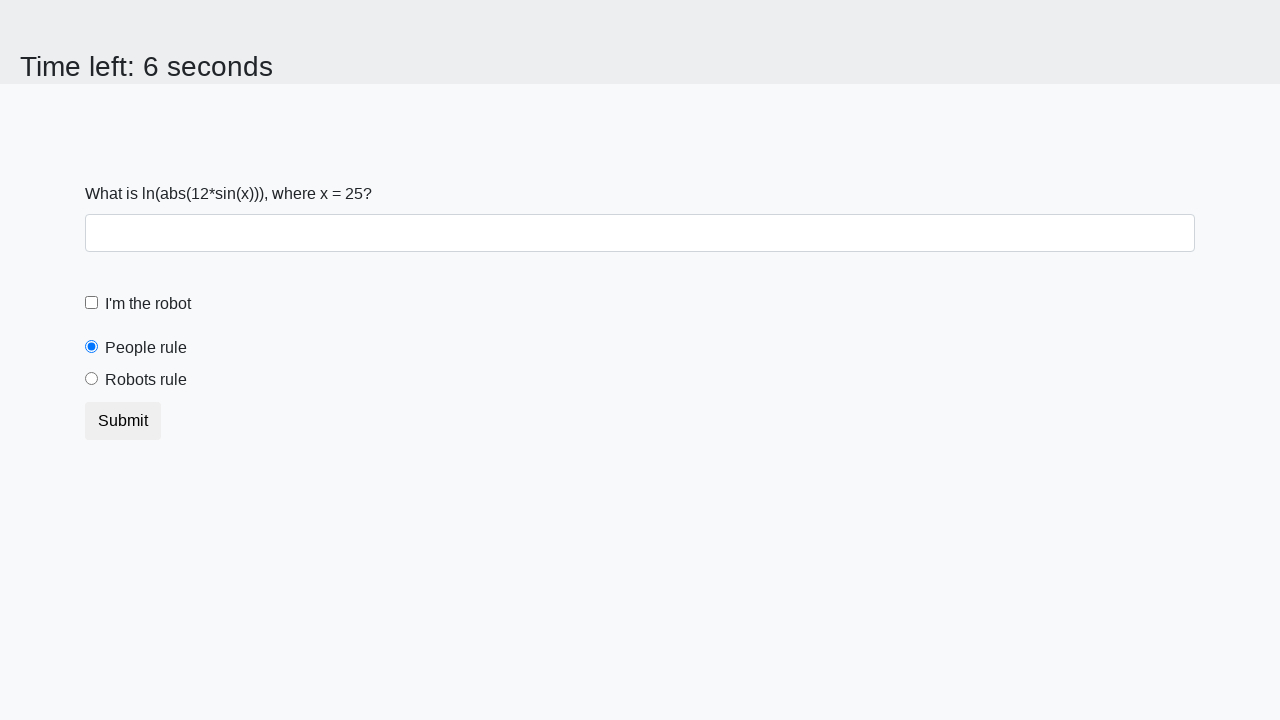

Filled answer field with calculated result on #answer
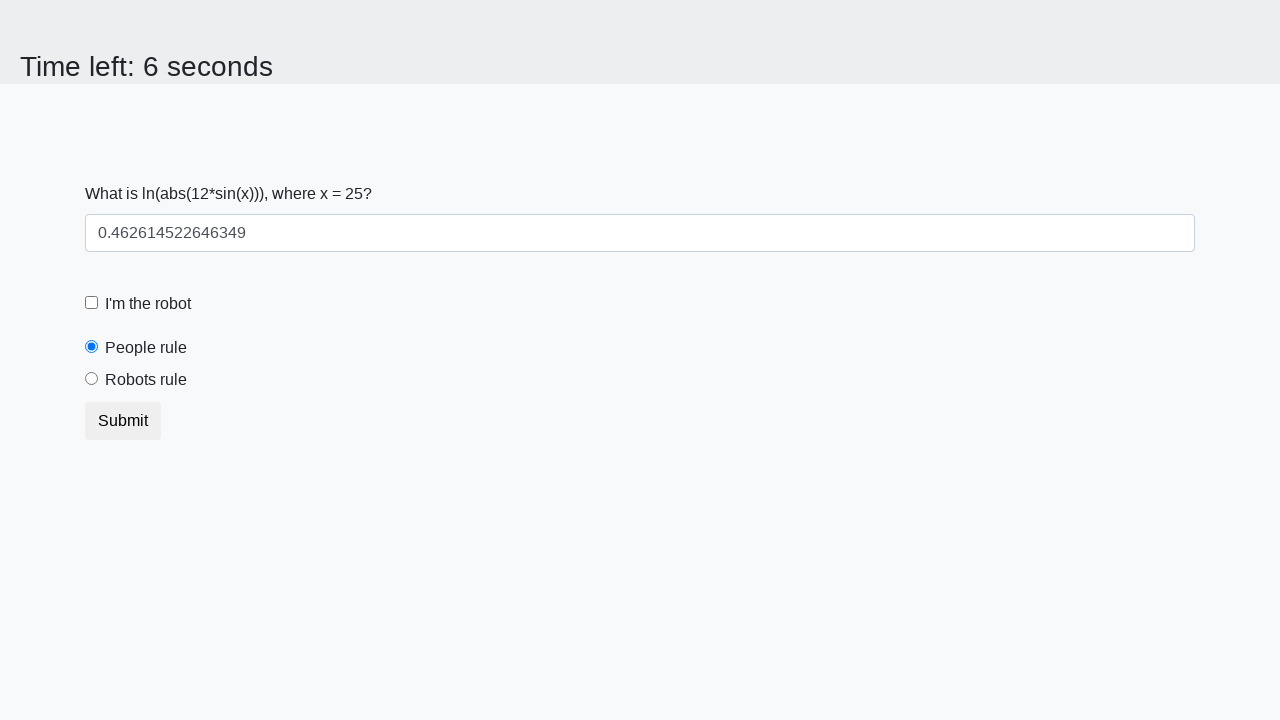

Clicked robot checkbox at (92, 303) on #robotCheckbox
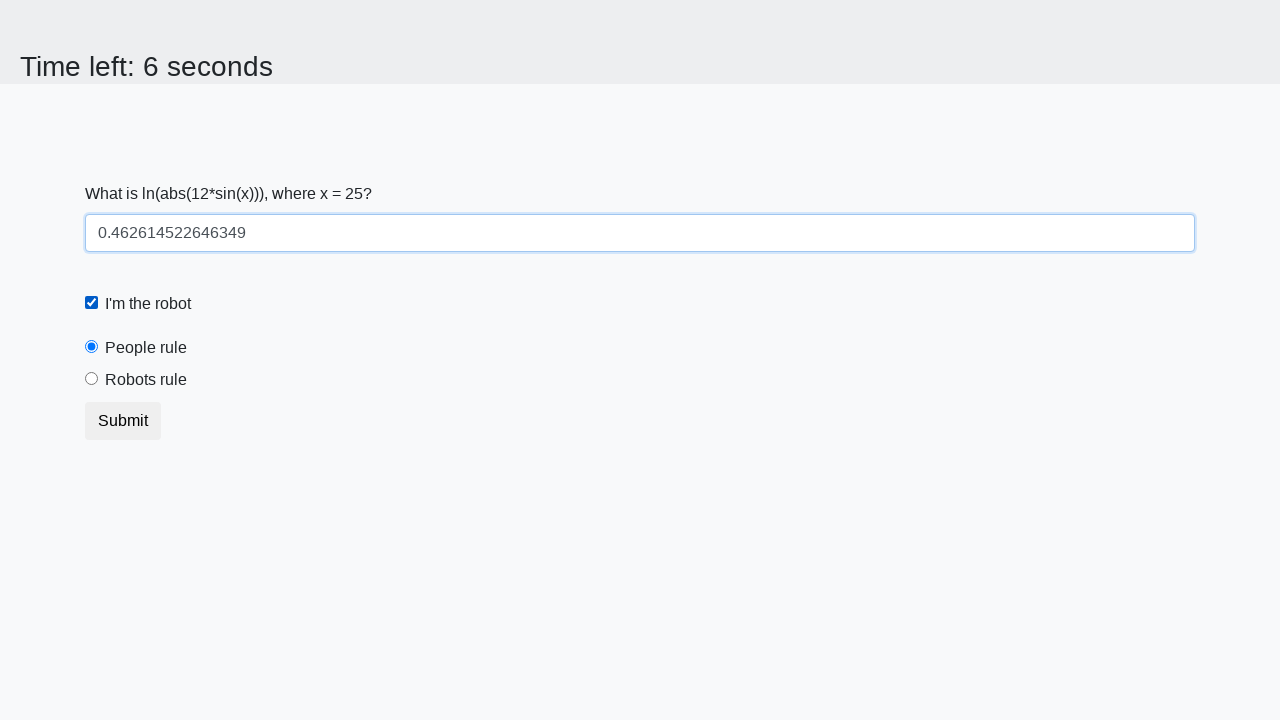

Clicked robots rule radio button at (92, 379) on #robotsRule
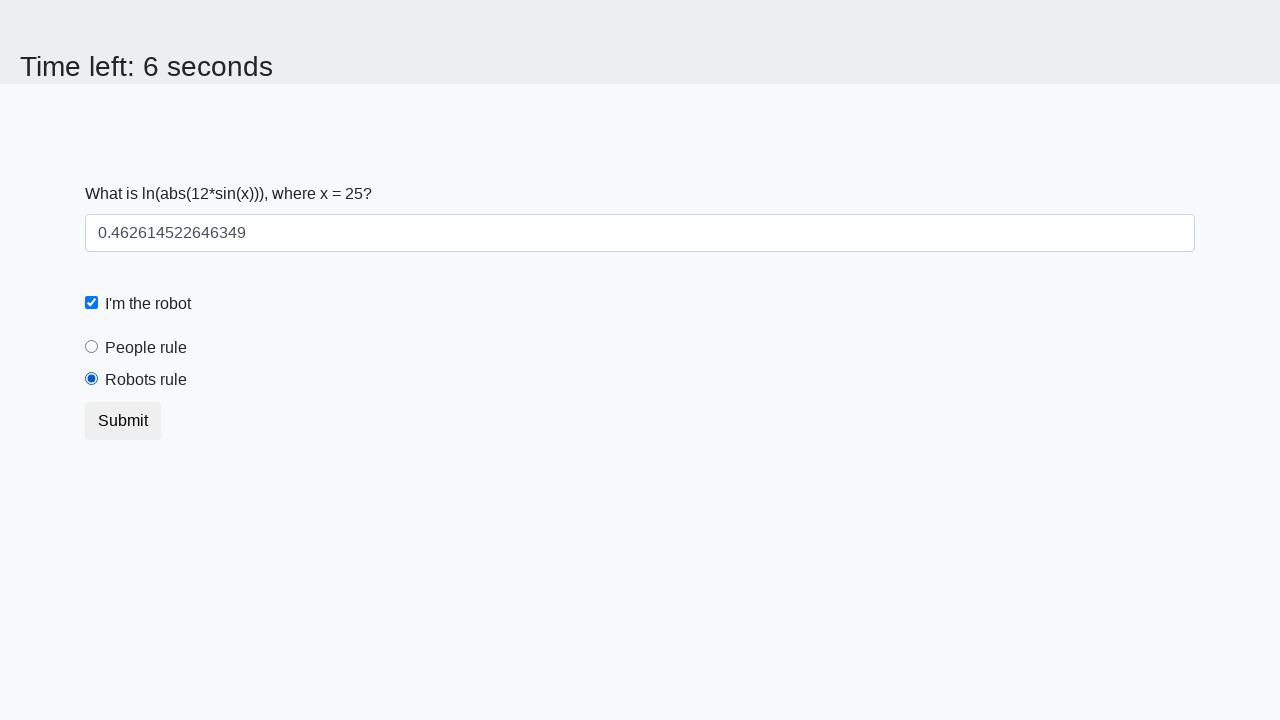

Clicked submit button to submit the form at (123, 421) on button
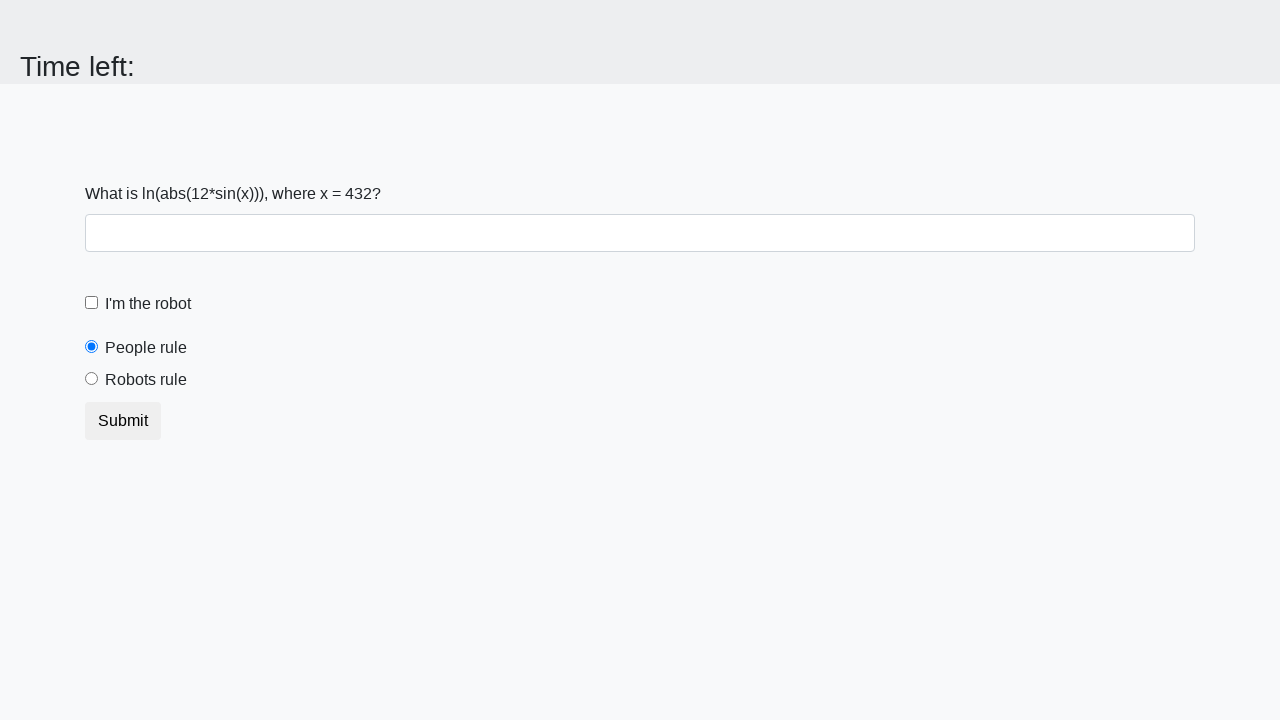

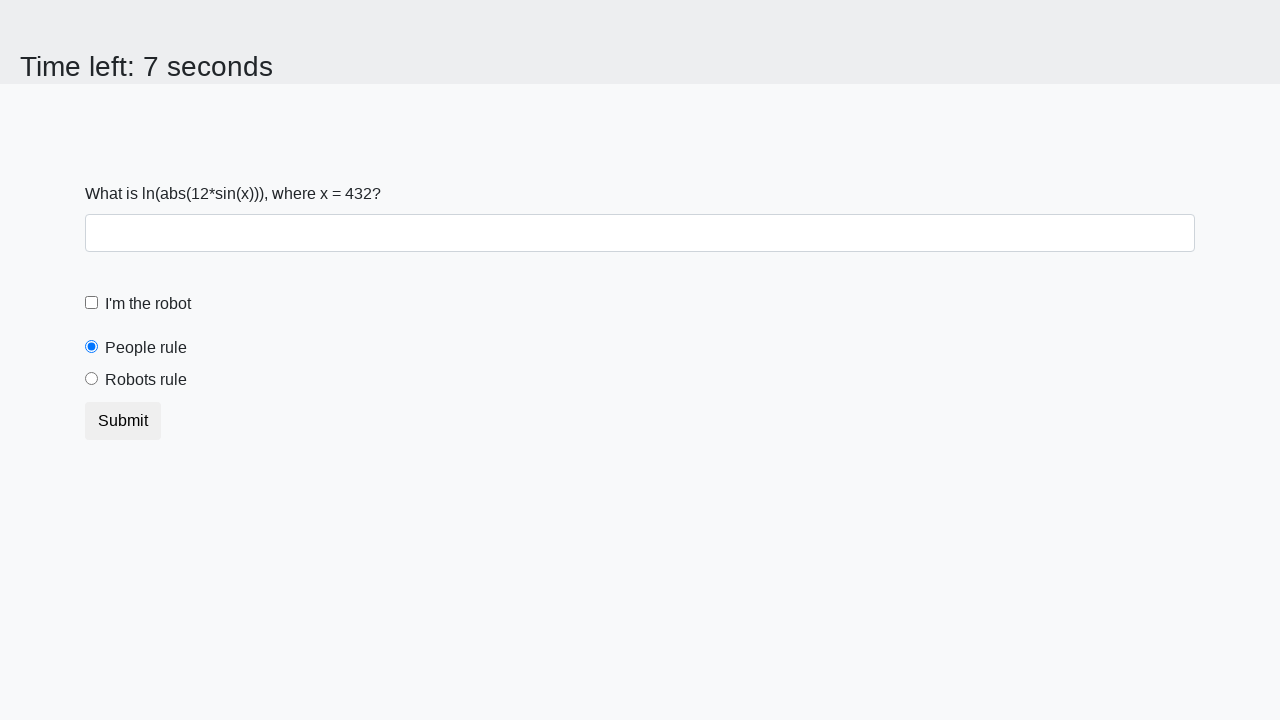